Tests a todo app by checking off two todo items, verifying the count updates, archiving completed items, adding a new task, and verifying the final count.

Starting URL: http://crossbrowsertesting.github.io/todo-app.html

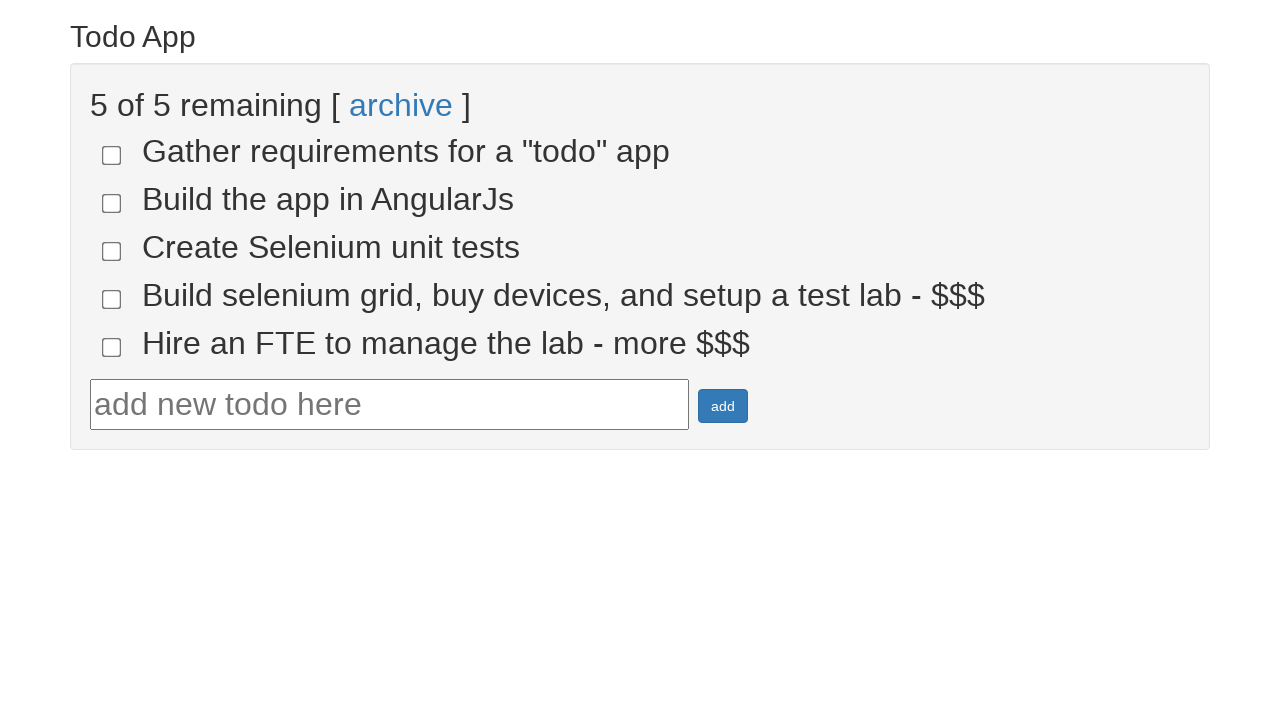

Checked todo-4 checkbox at (112, 299) on input[name='todo-4']
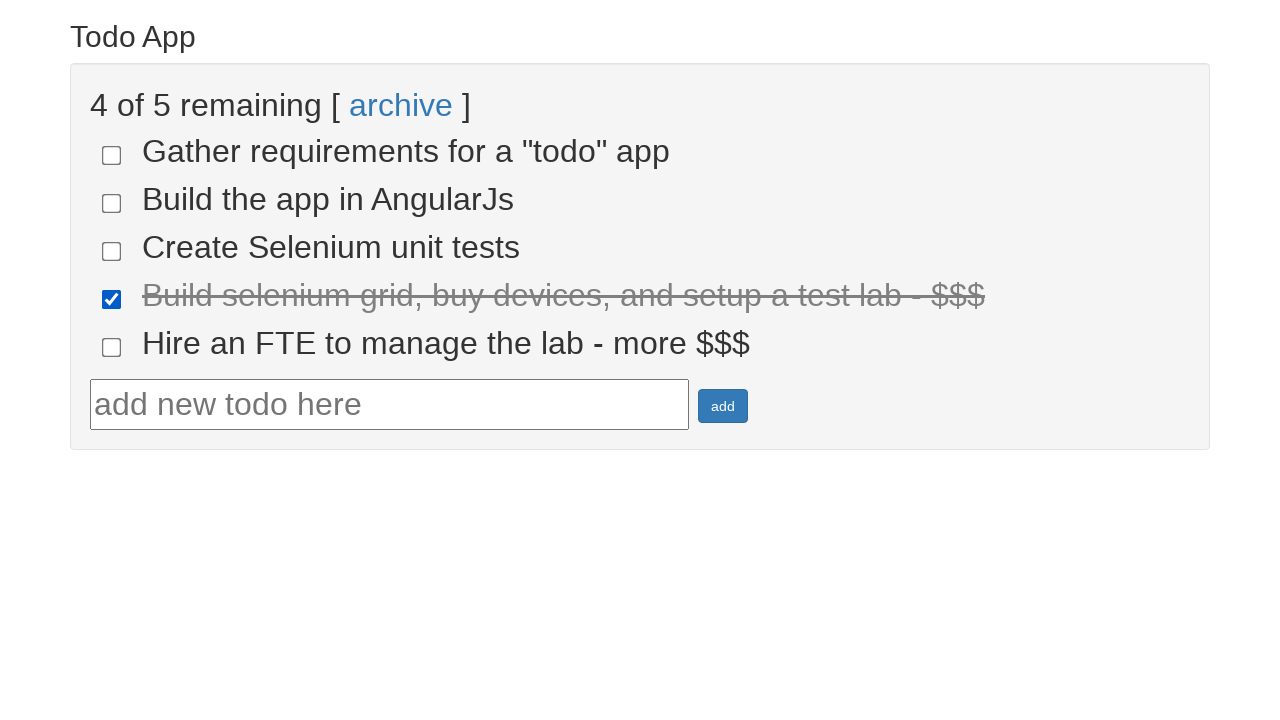

Checked todo-5 checkbox at (112, 347) on input[name='todo-5']
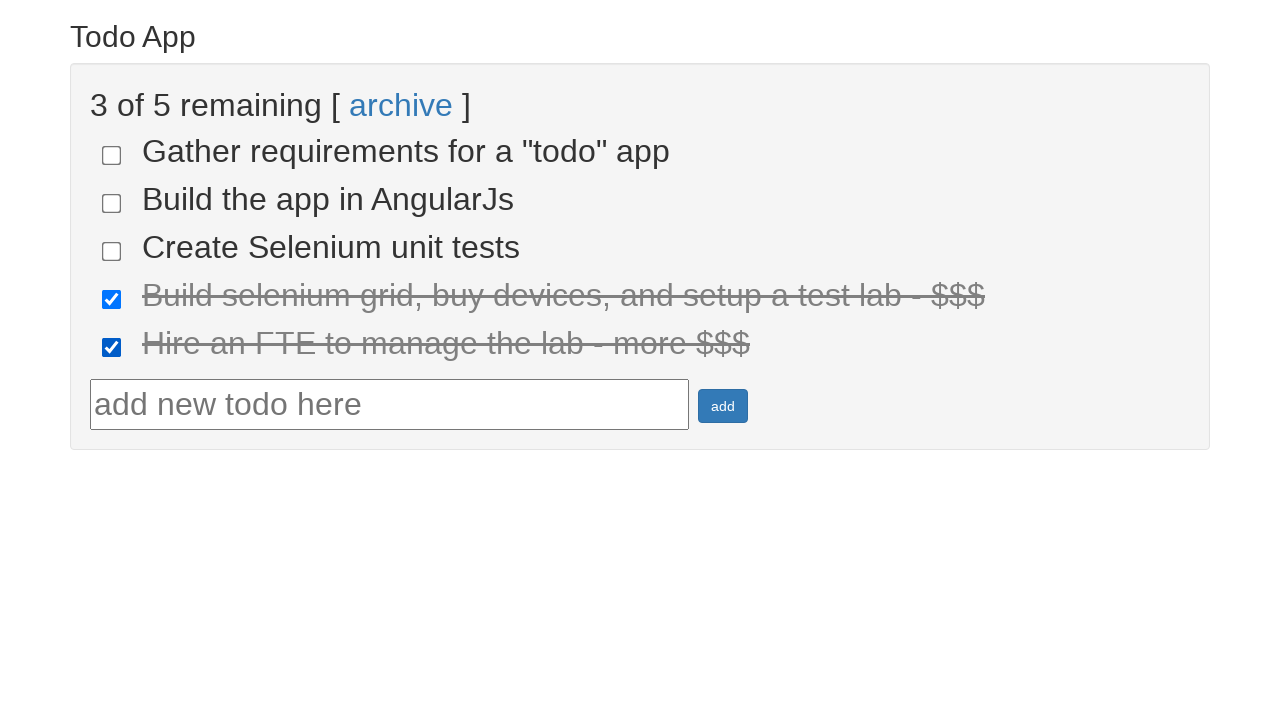

Located count element
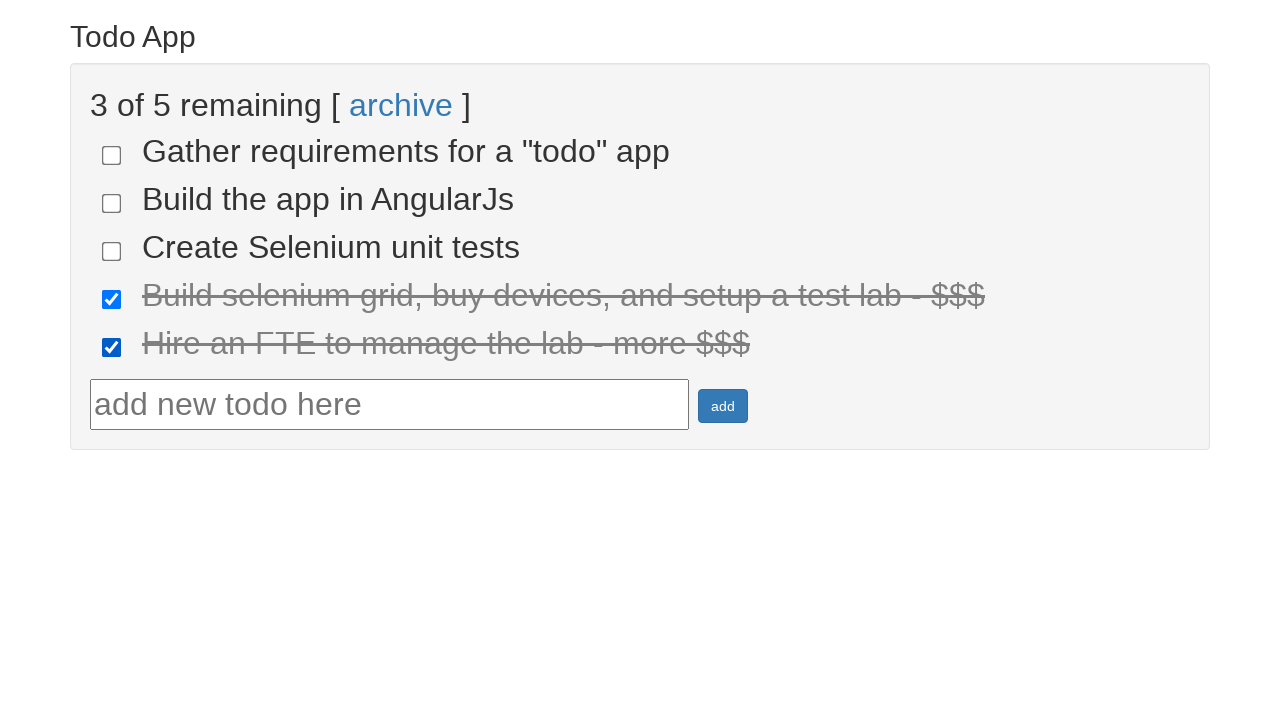

Verified count shows 3 remaining items
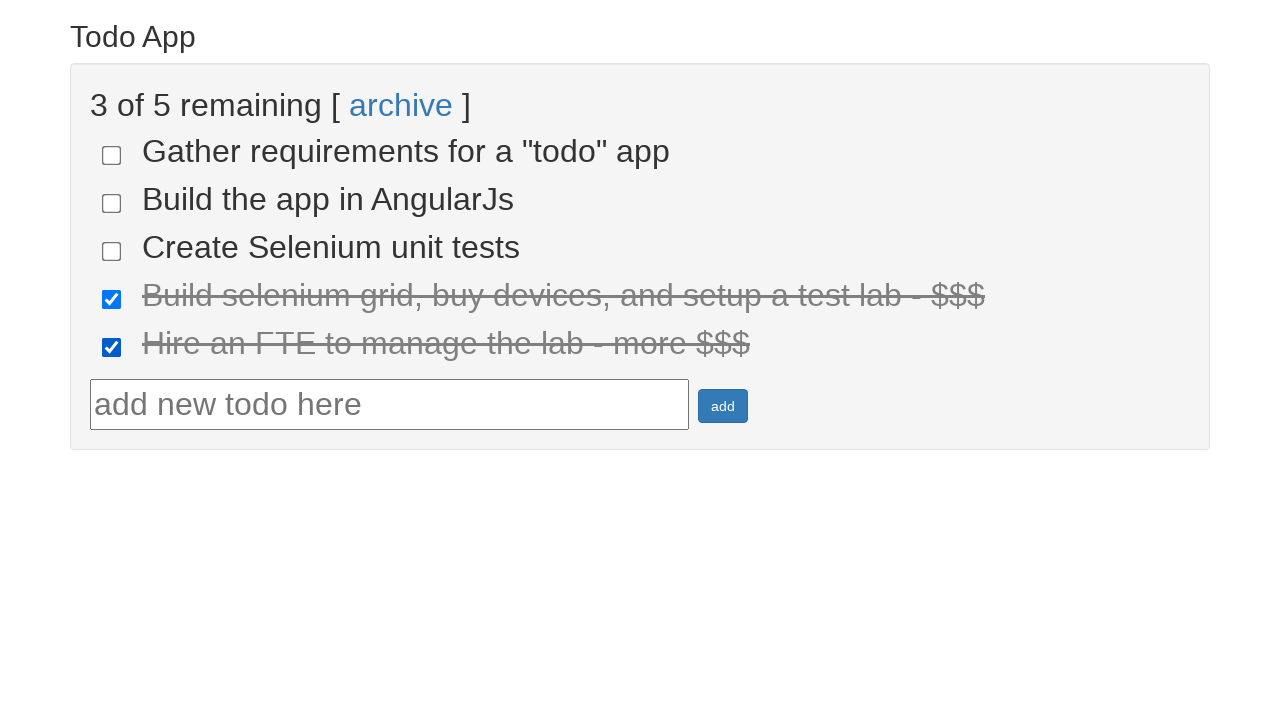

Clicked archive link to archive completed todos at (401, 105) on xpath=//*[@ng-click='todoList.archive()']
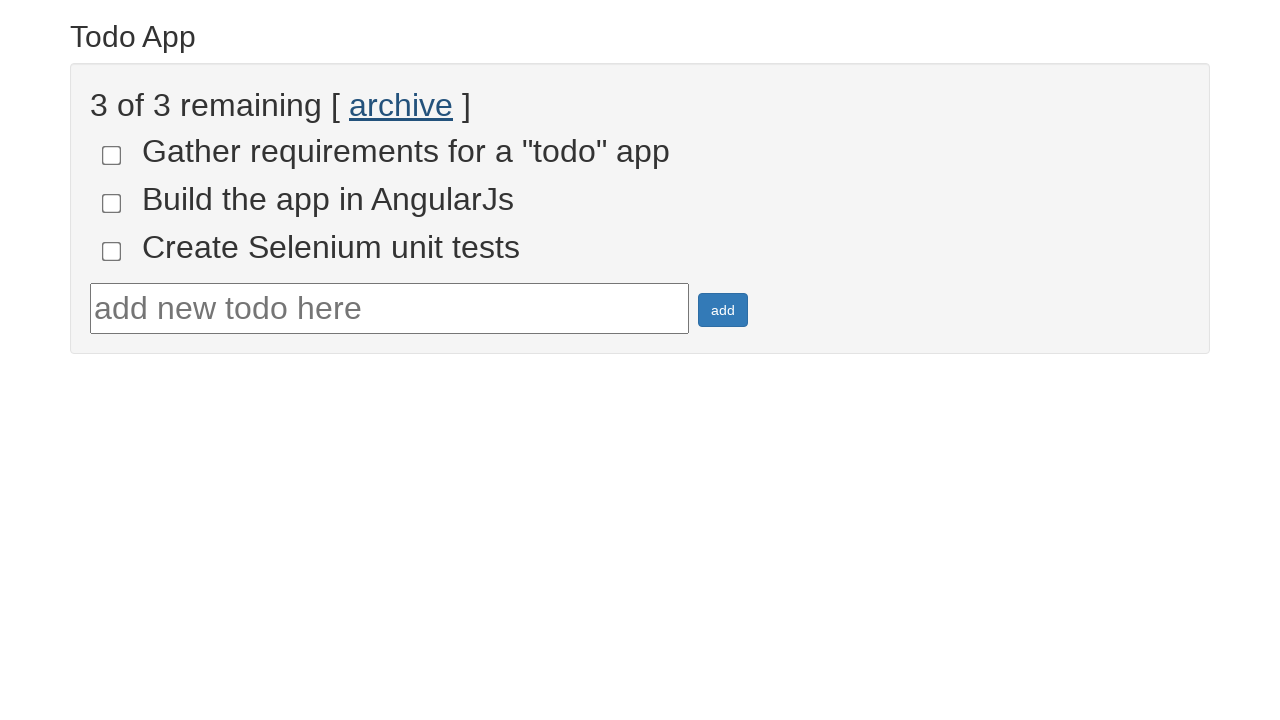

Filled input field with 'New Task ' on #todotext
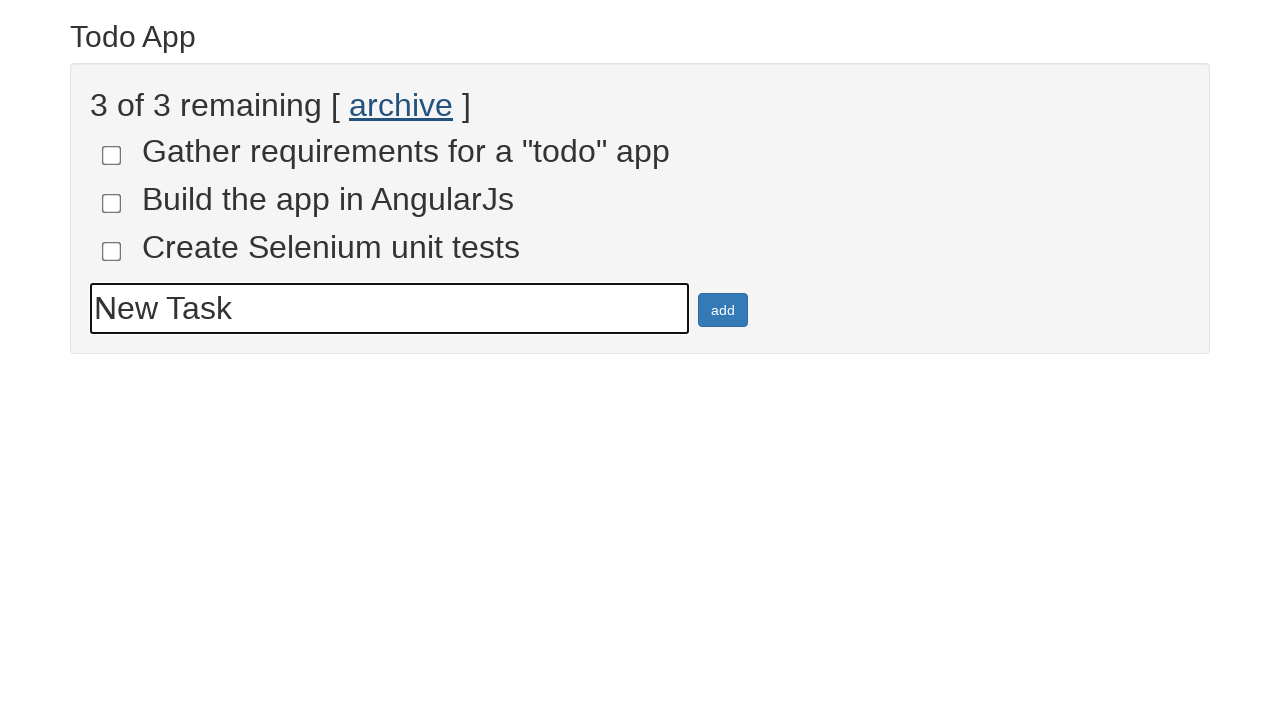

Pressed Enter to add new task on #todotext
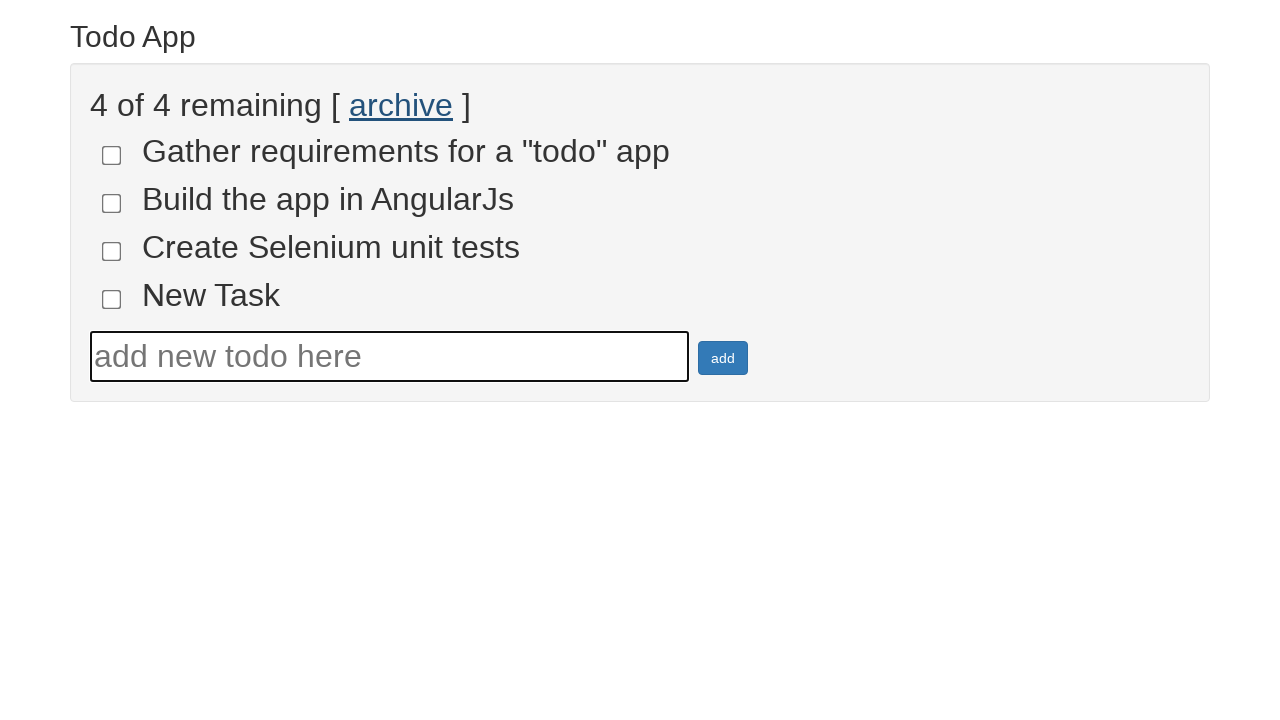

Verified count shows 4 items
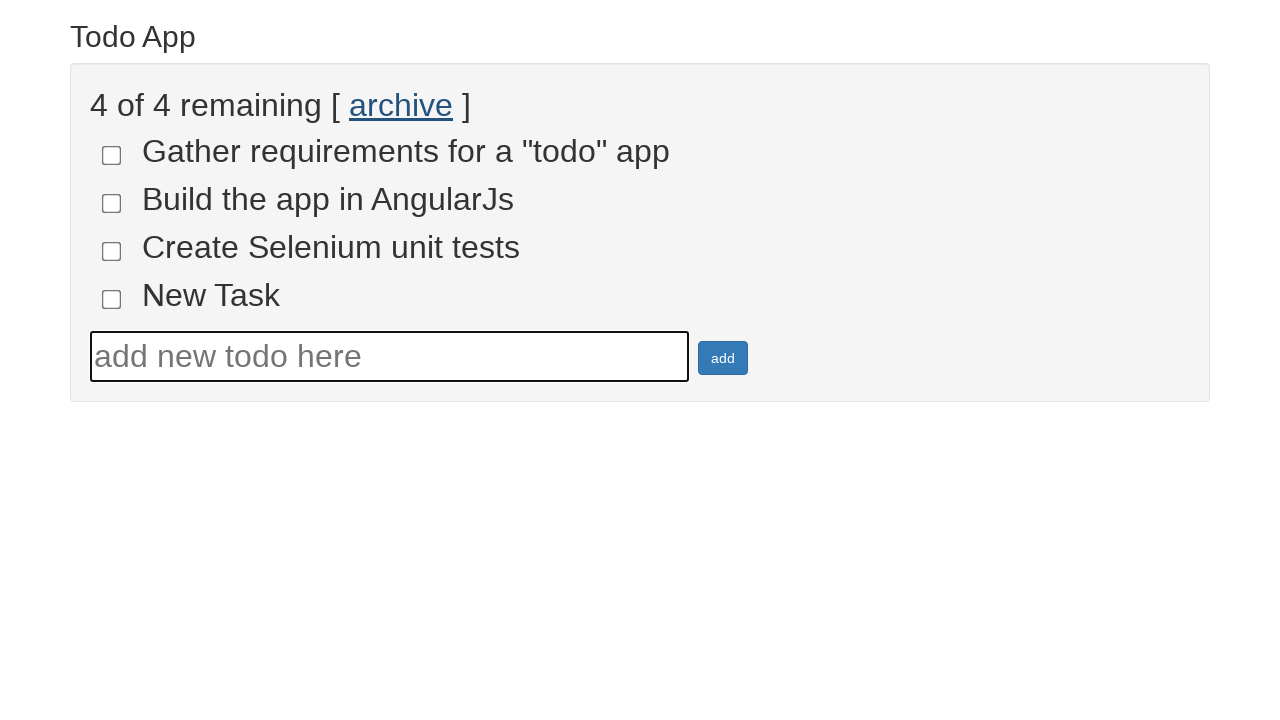

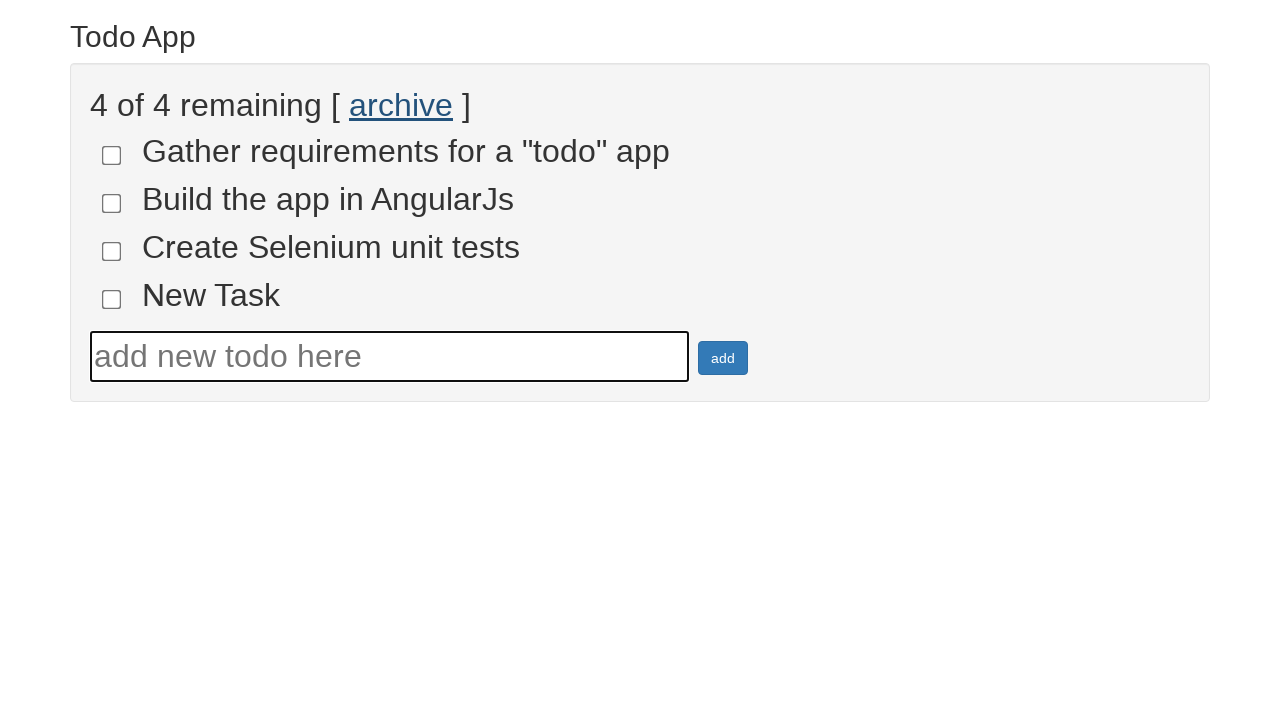